Tests that clicking Clear completed removes completed items

Starting URL: https://demo.playwright.dev/todomvc

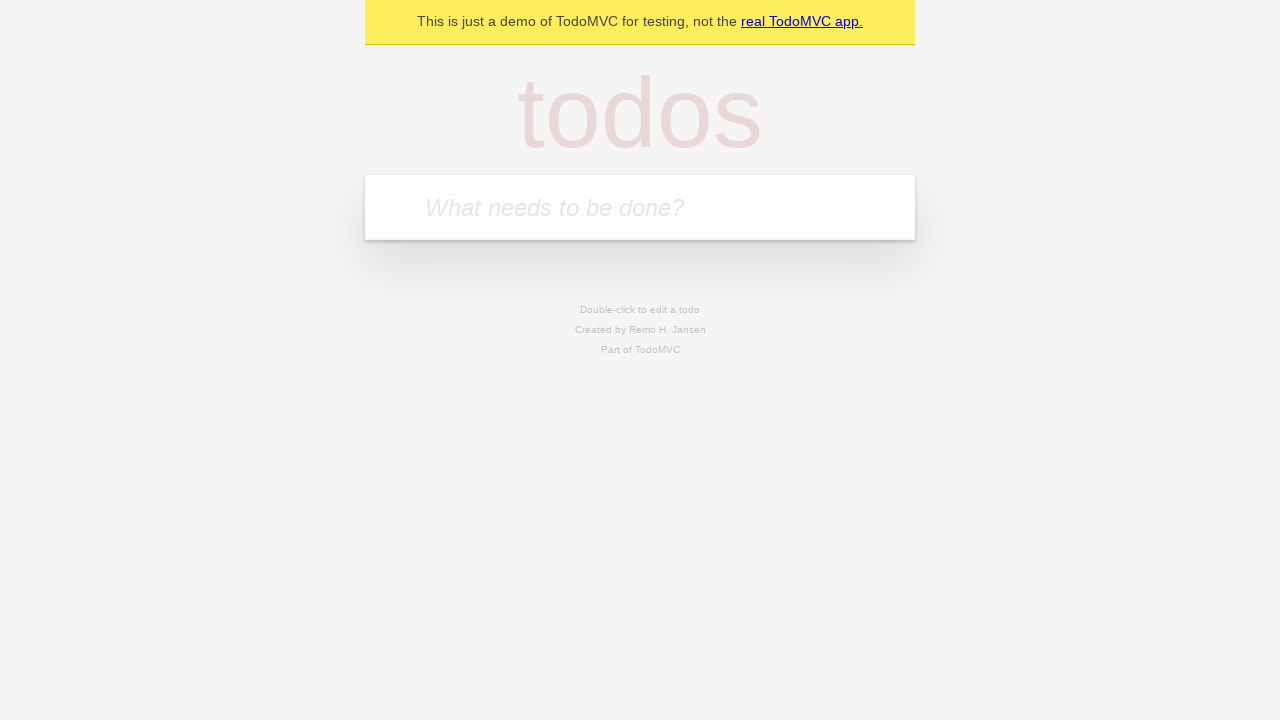

Filled new todo input with 'buy some cheese' on .new-todo
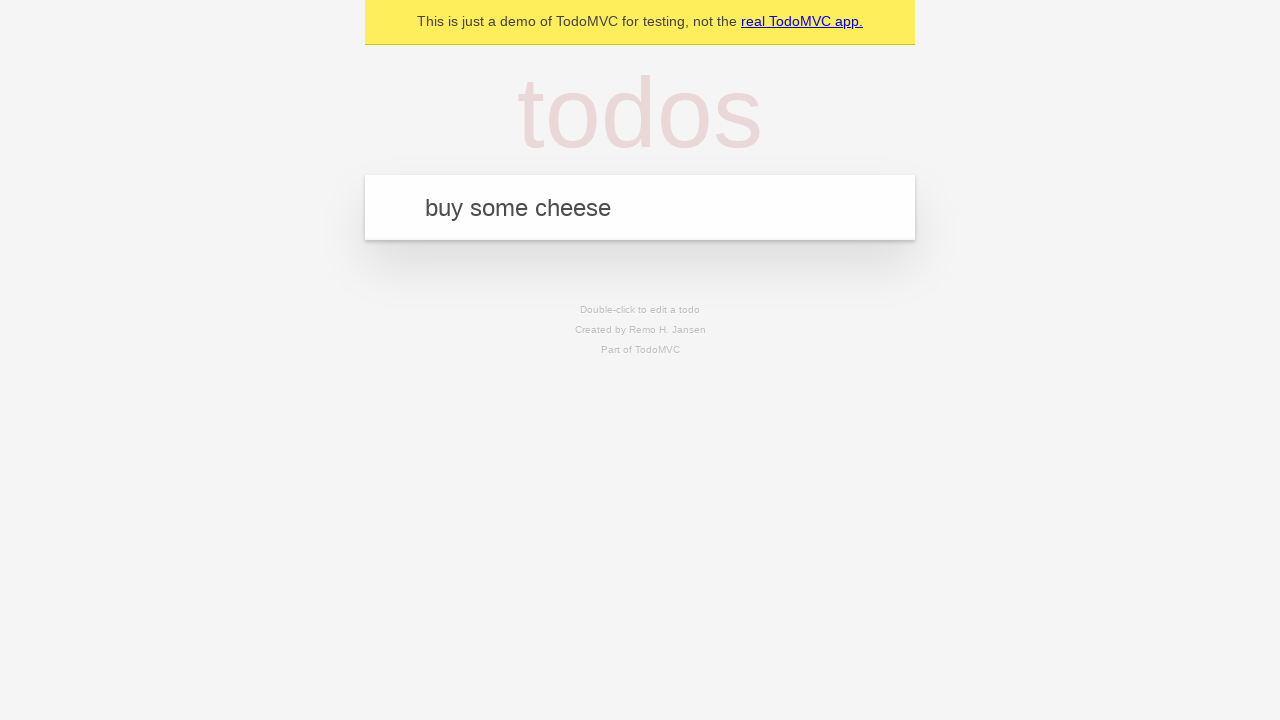

Pressed Enter to add first todo item on .new-todo
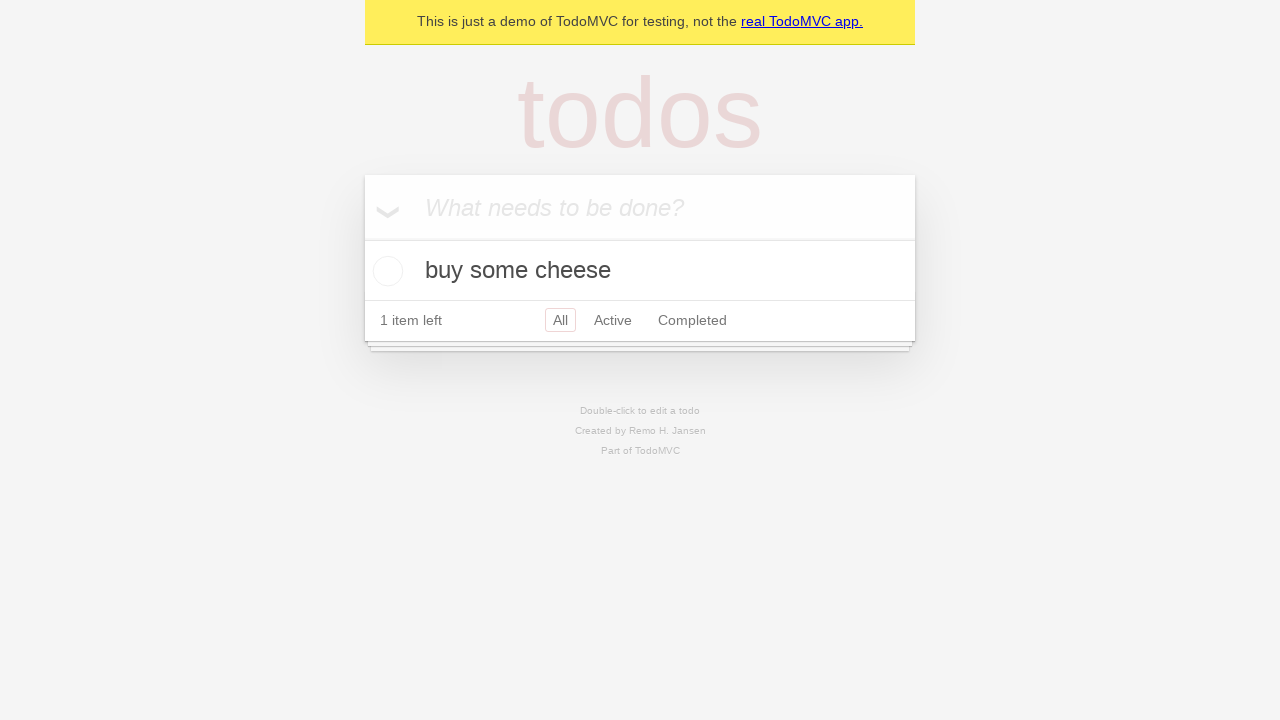

Filled new todo input with 'feed the cat' on .new-todo
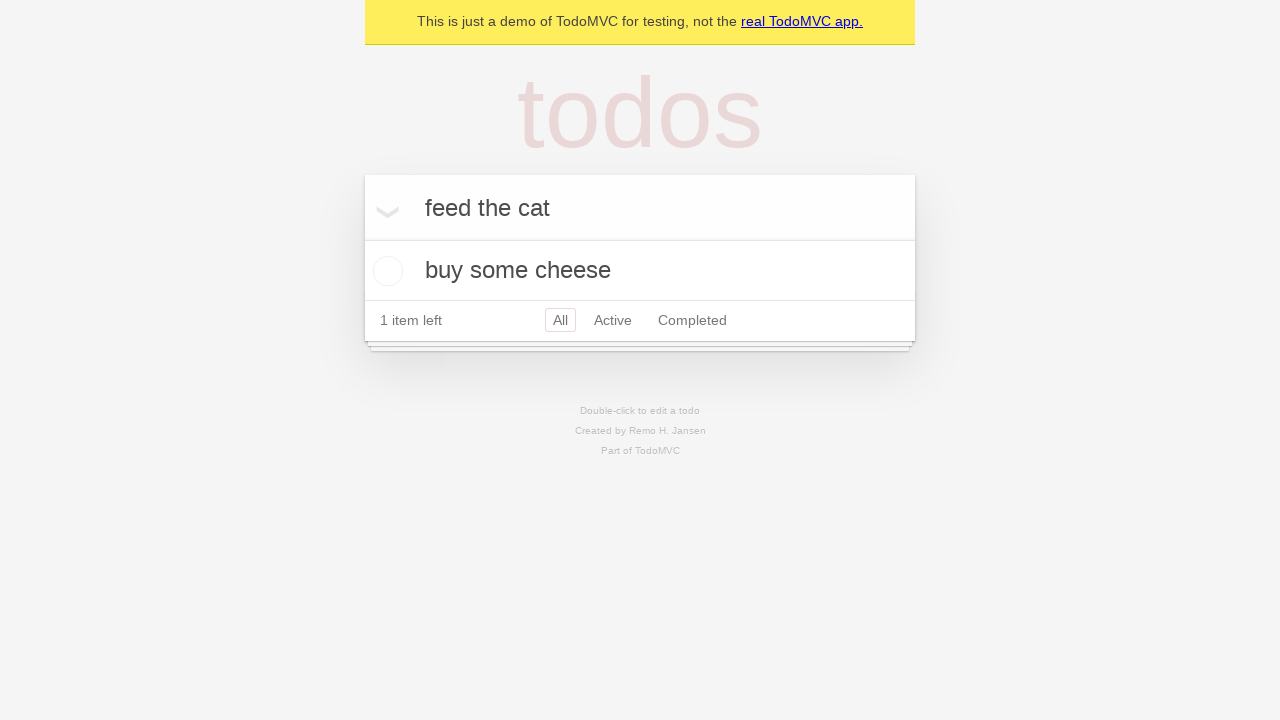

Pressed Enter to add second todo item on .new-todo
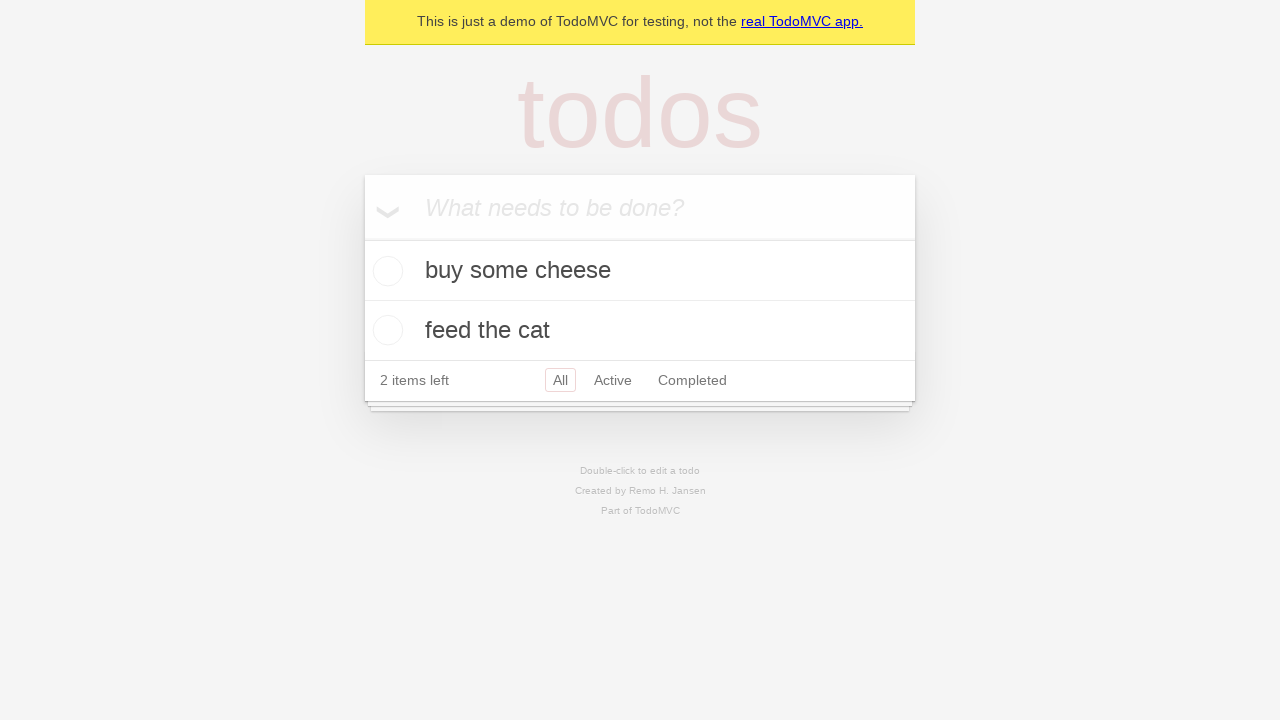

Filled new todo input with 'book a doctors appointment' on .new-todo
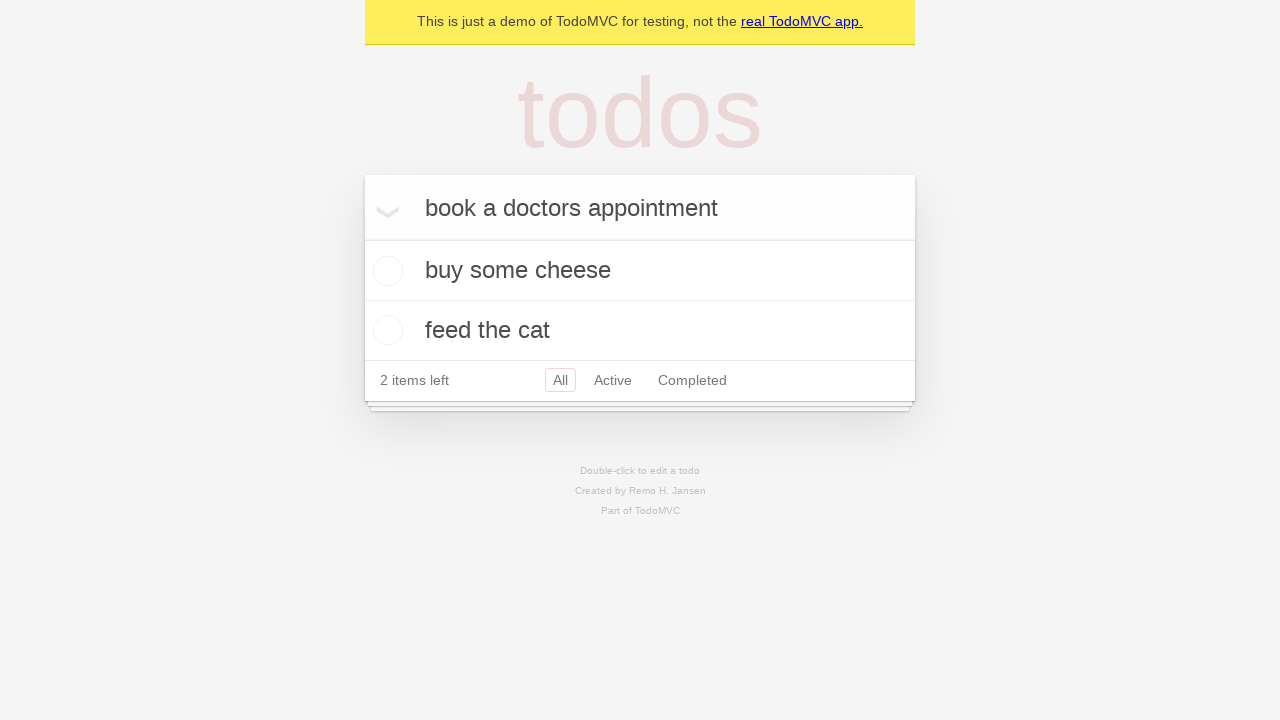

Pressed Enter to add third todo item on .new-todo
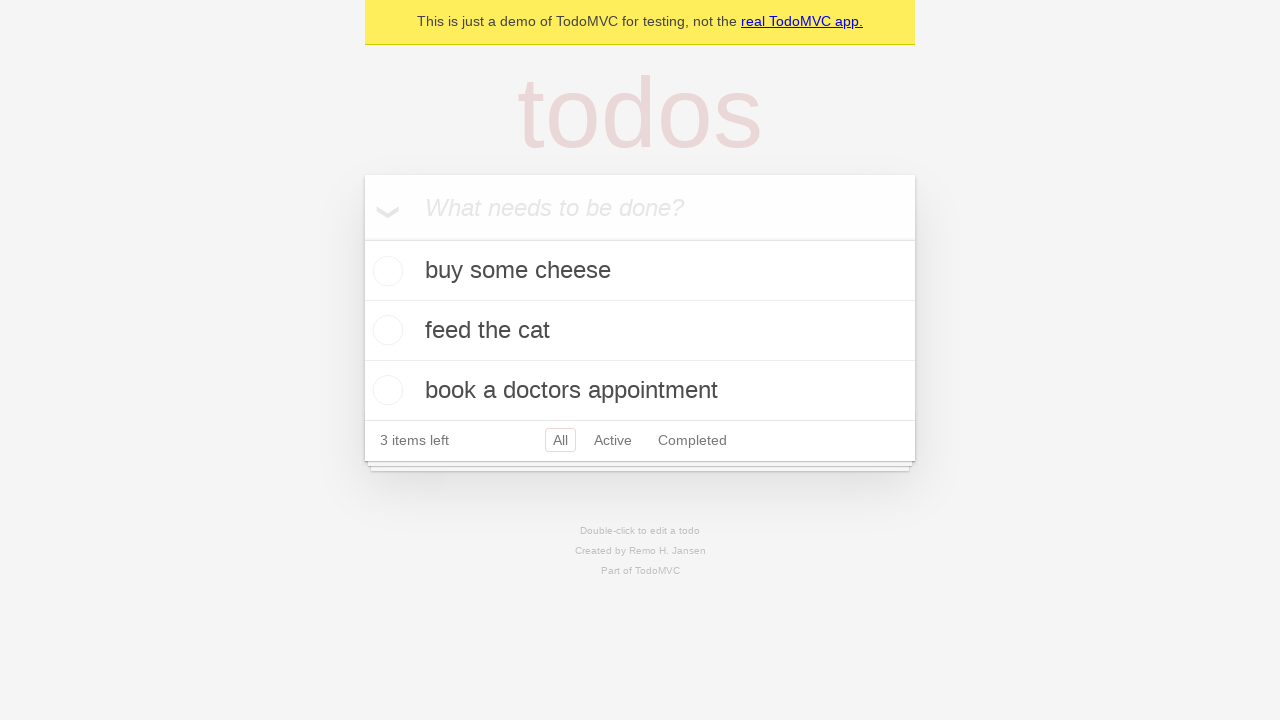

Checked the second todo item as completed at (385, 330) on .todo-list li >> nth=1 >> .toggle
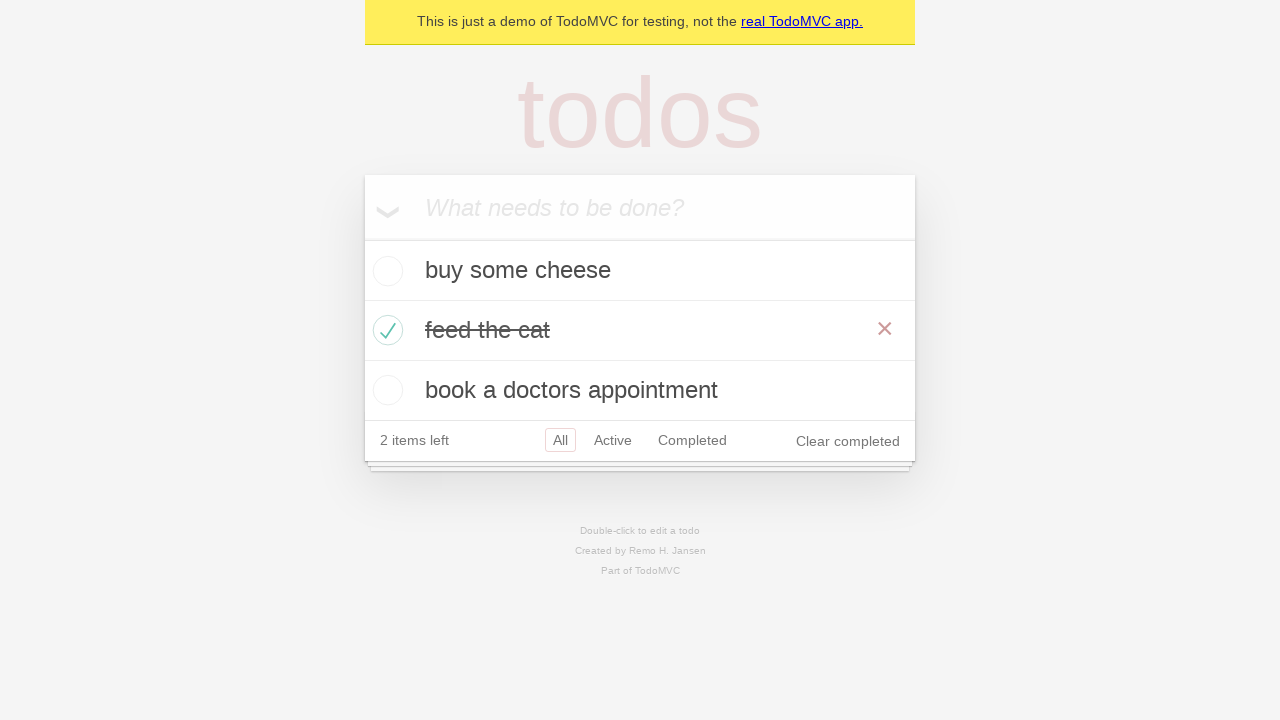

Clicked 'Clear completed' button to remove completed items at (848, 441) on .clear-completed
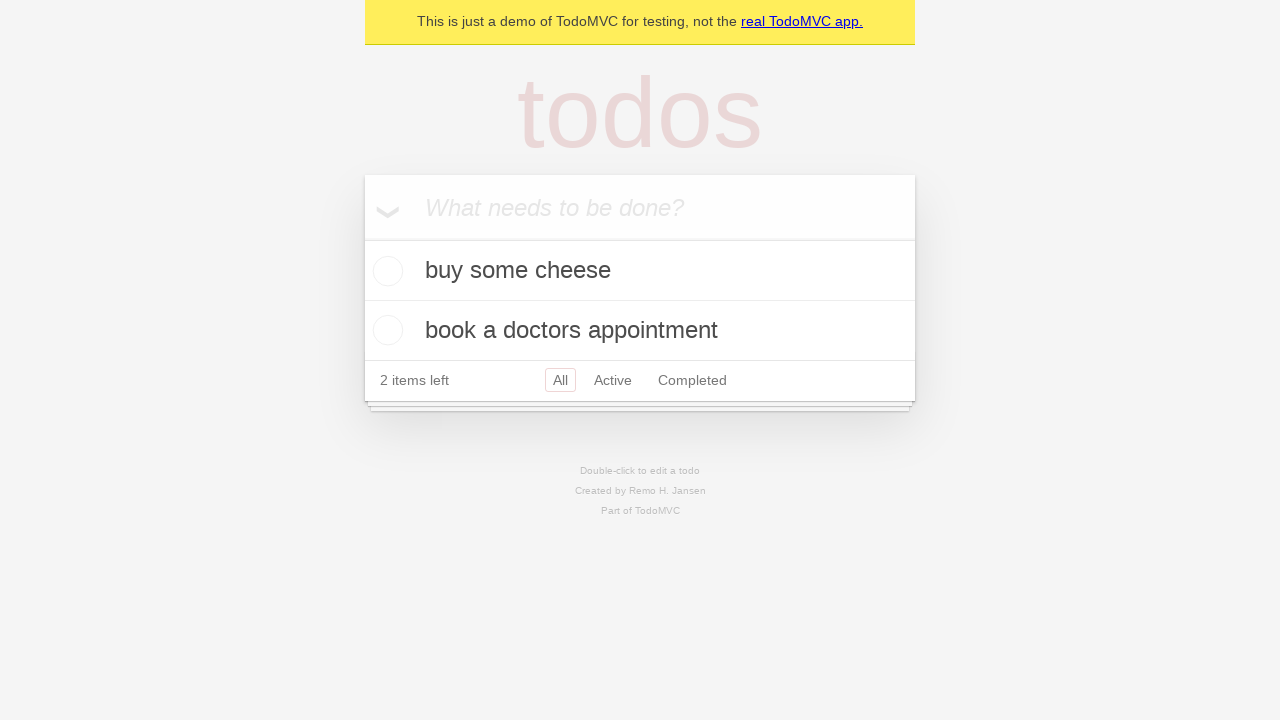

Verified that only 2 todo items remain after clearing completed items
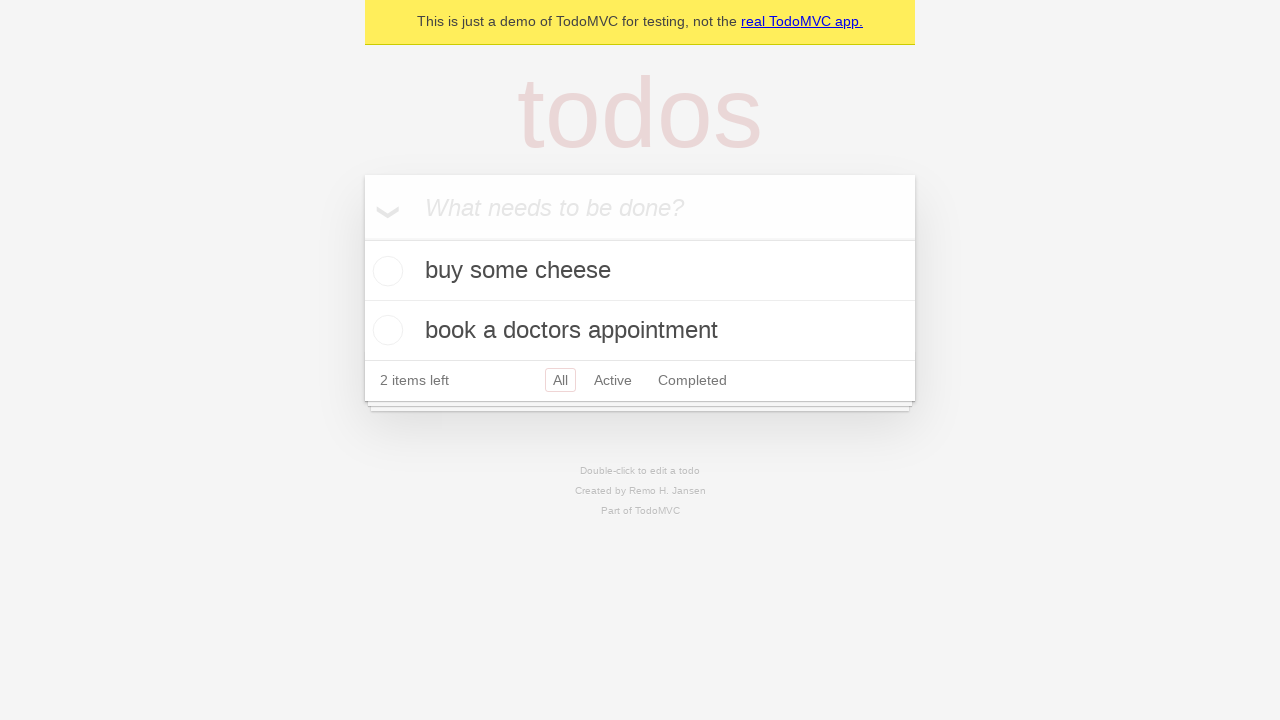

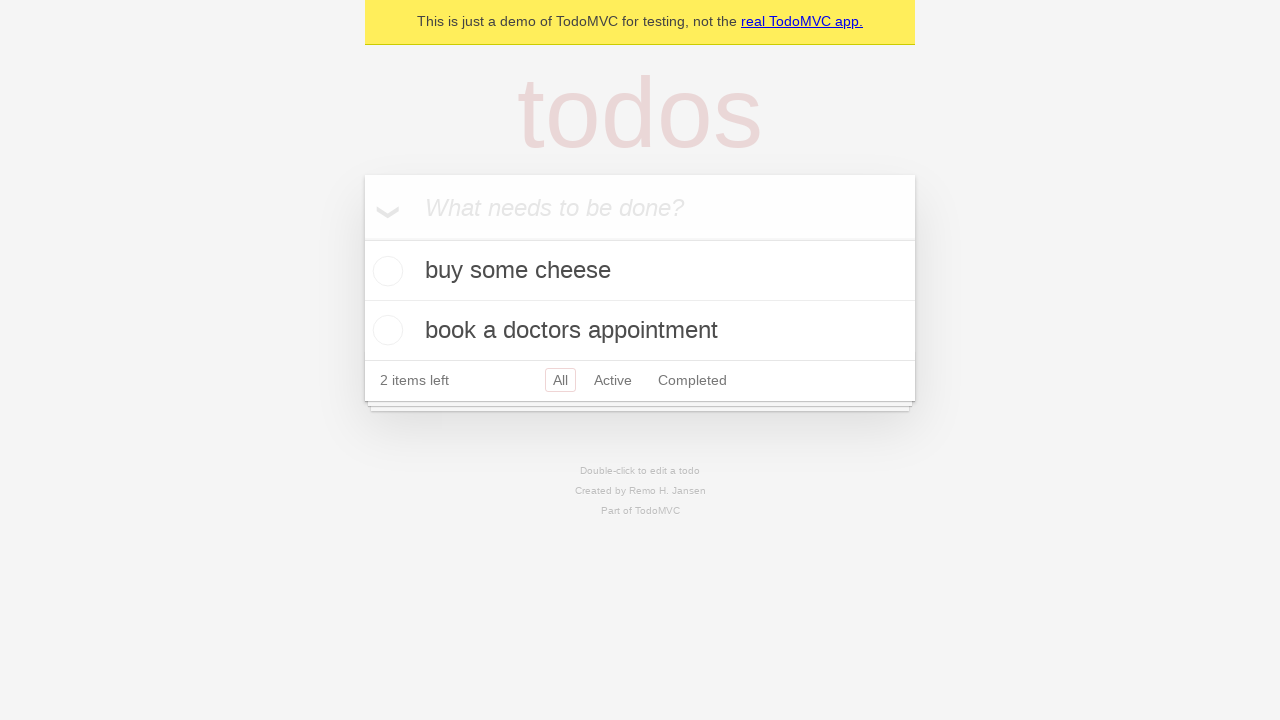